Tests login form validation by entering blank username with invalid password and verifying error message

Starting URL: https://www.saucedemo.com

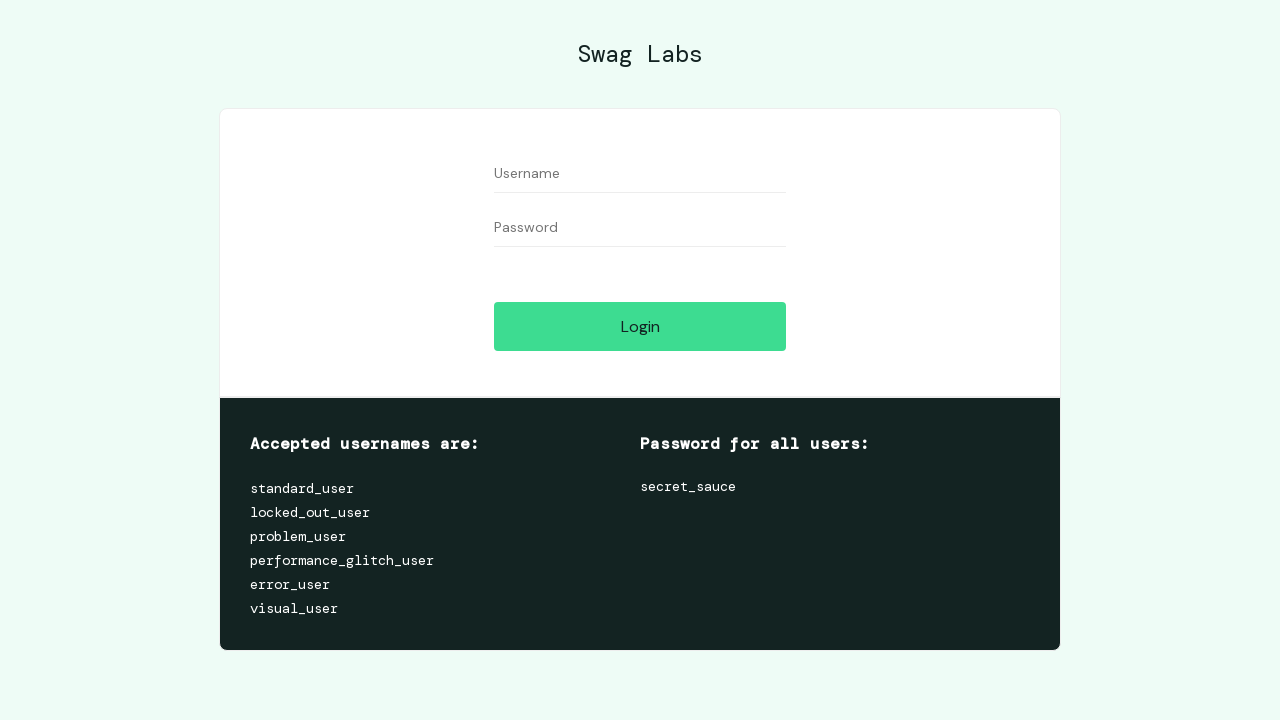

Cleared username field on #user-name
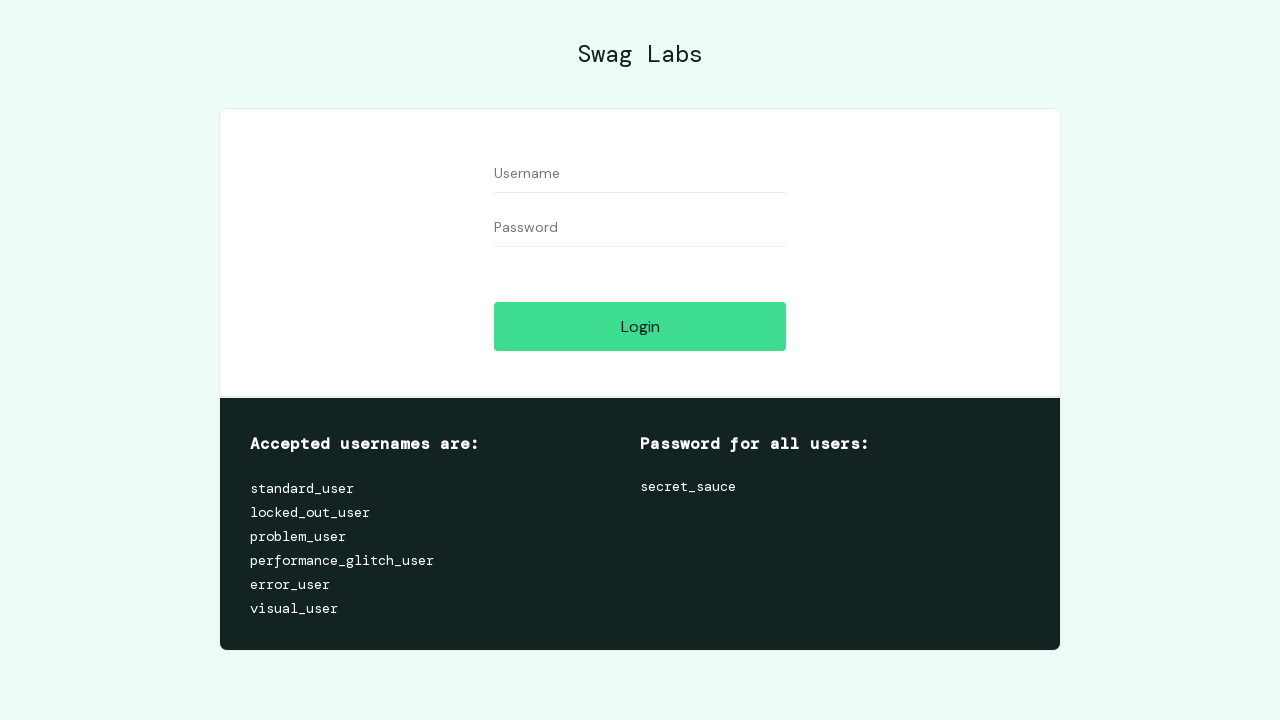

Entered invalid password 'secret_sauce1' on #password
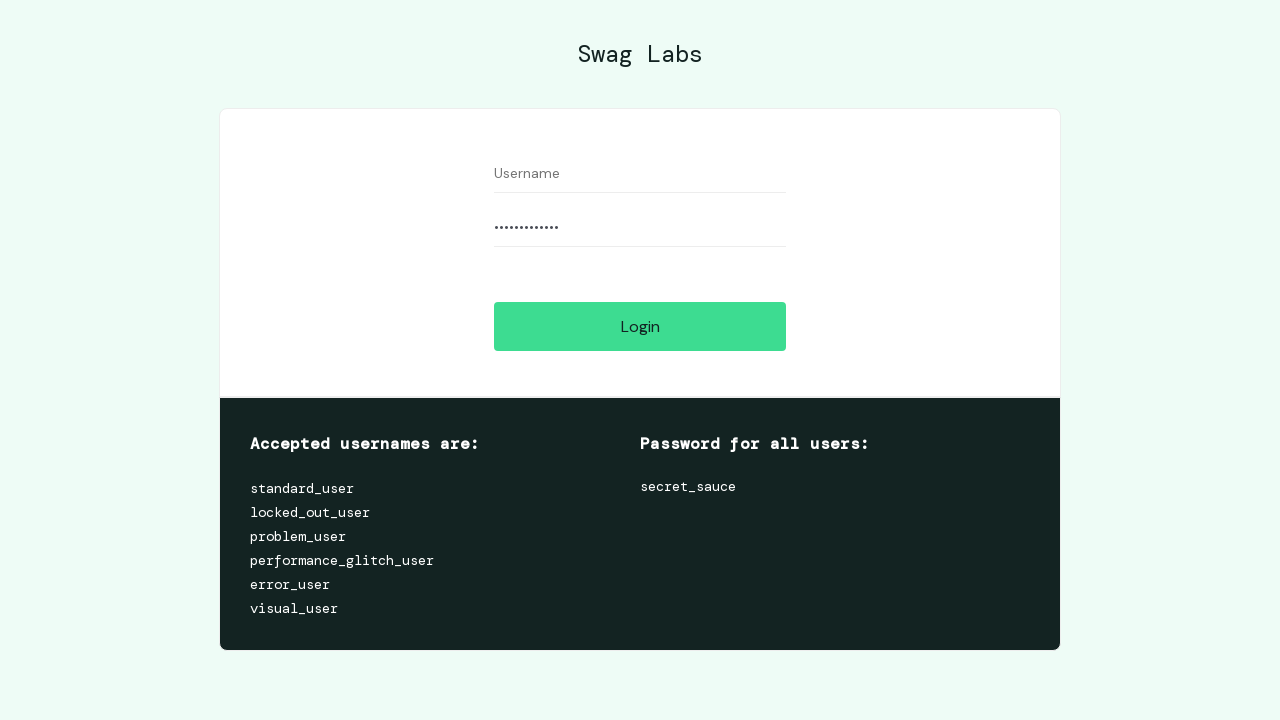

Clicked login button to trigger form validation at (640, 326) on #login-button
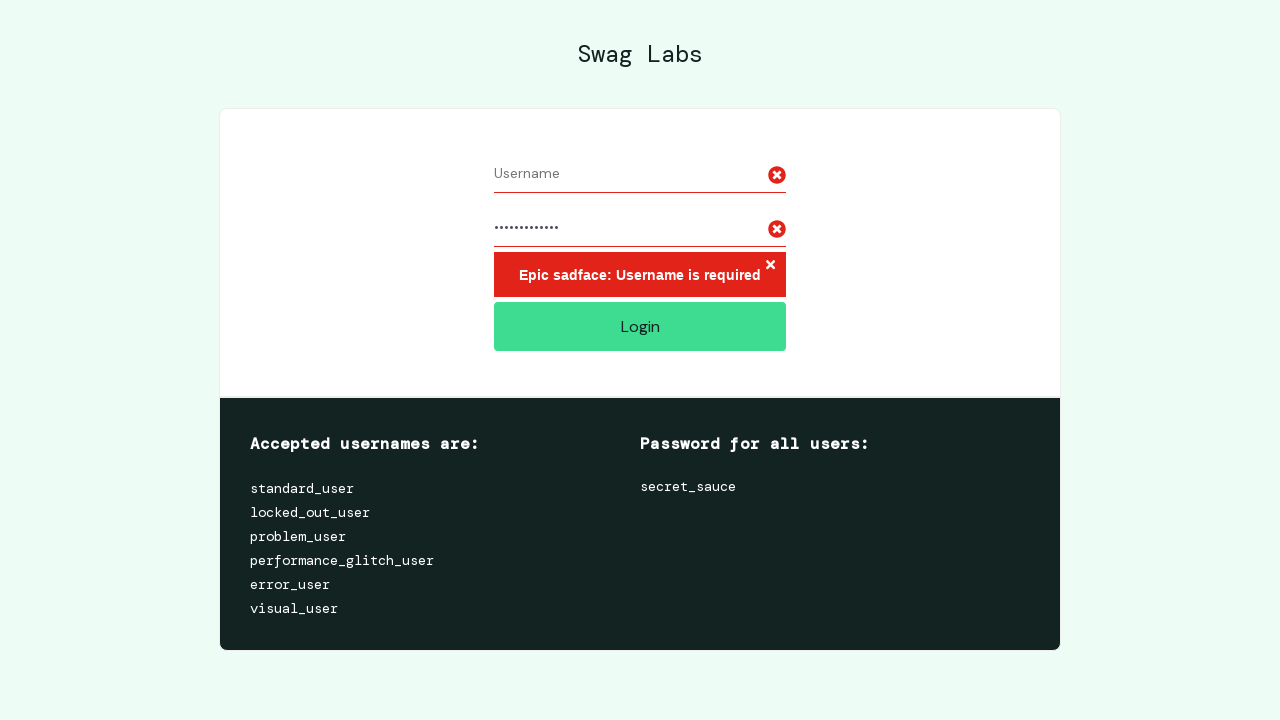

Error message appeared on login form
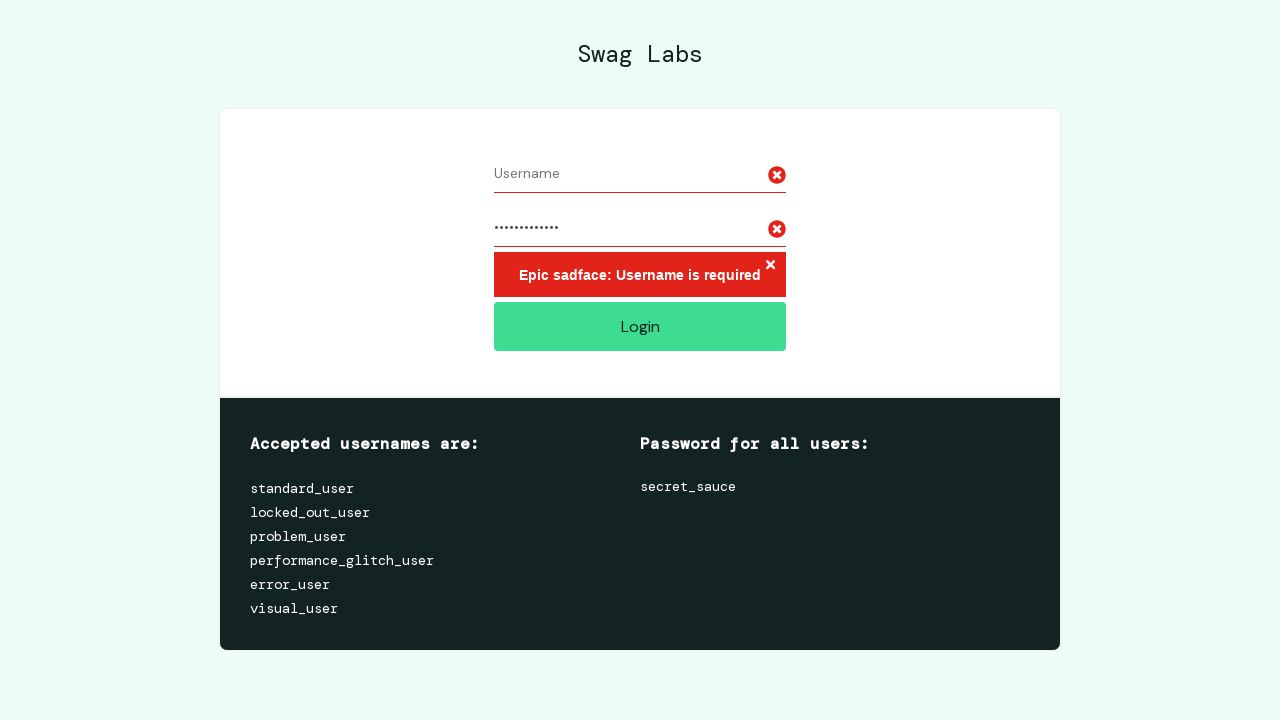

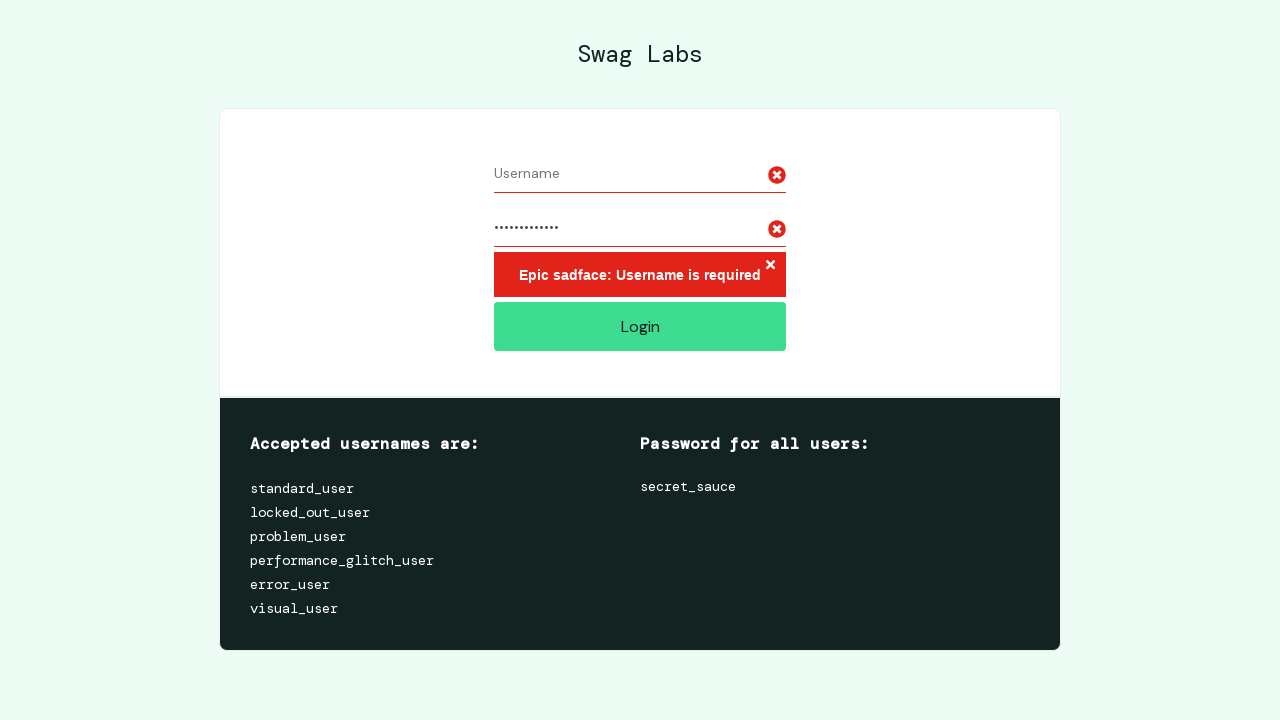